Tests checkbox functionality by clicking a student discount checkbox and verifying its state changes

Starting URL: https://rahulshettyacademy.com/dropdownsPractise/

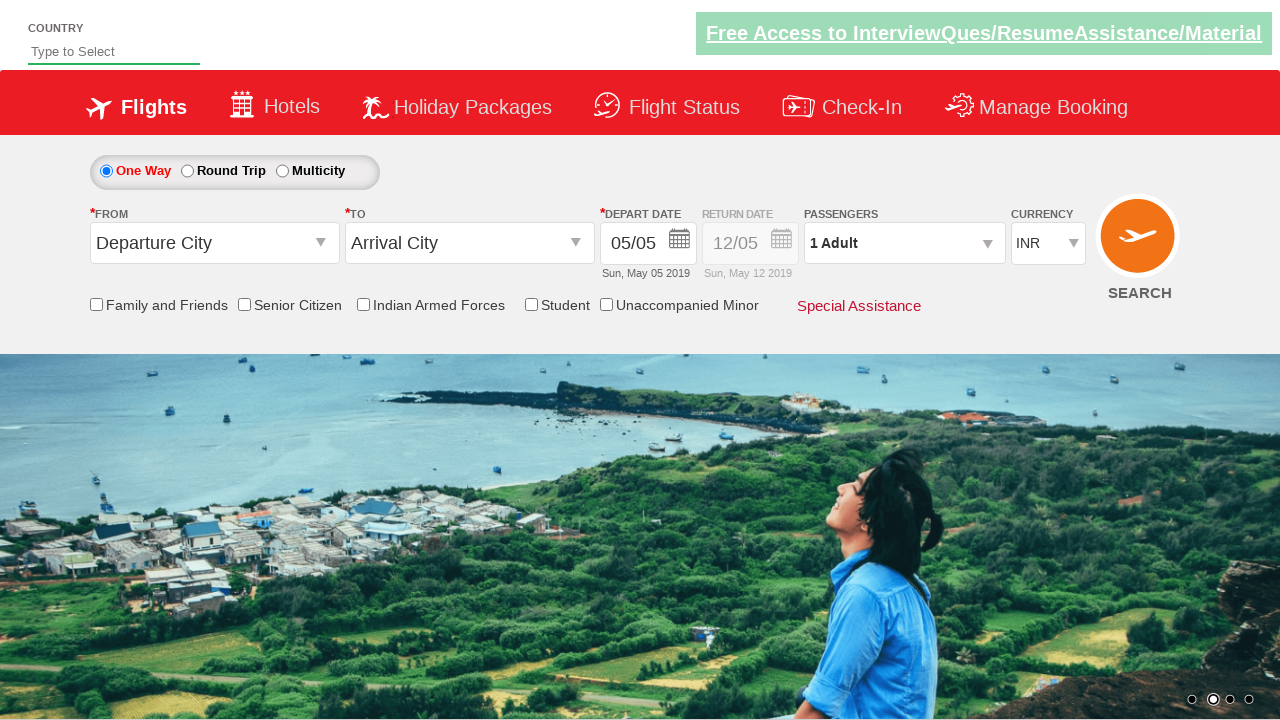

Checked initial state of Student Discount checkbox
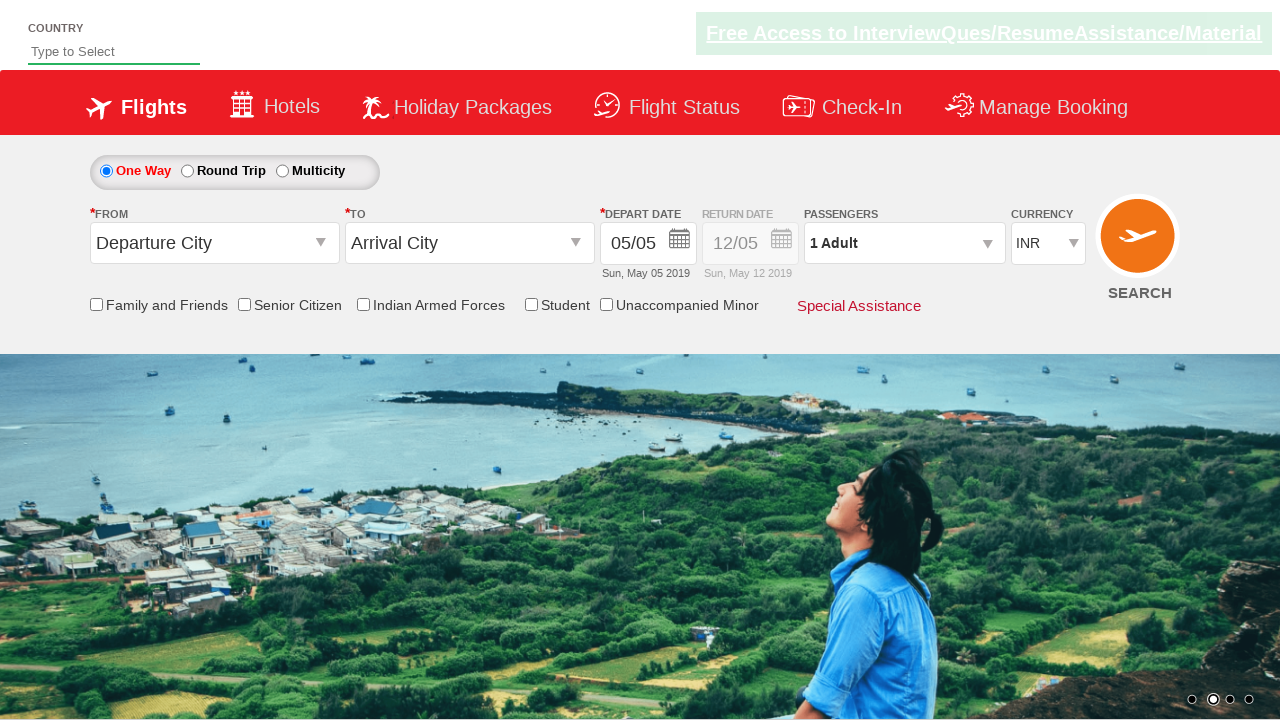

Clicked Student Discount checkbox at (531, 304) on input[id*='StudentDiscount']
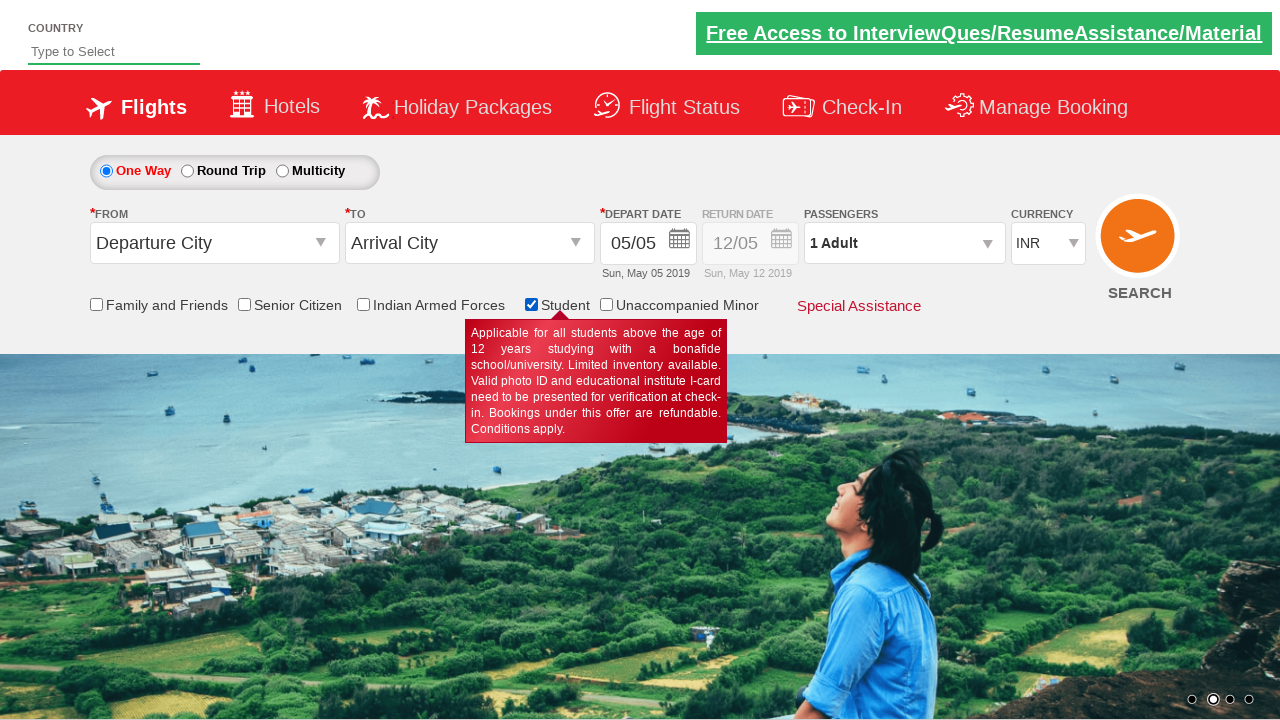

Verified Student Discount checkbox state changed after clicking
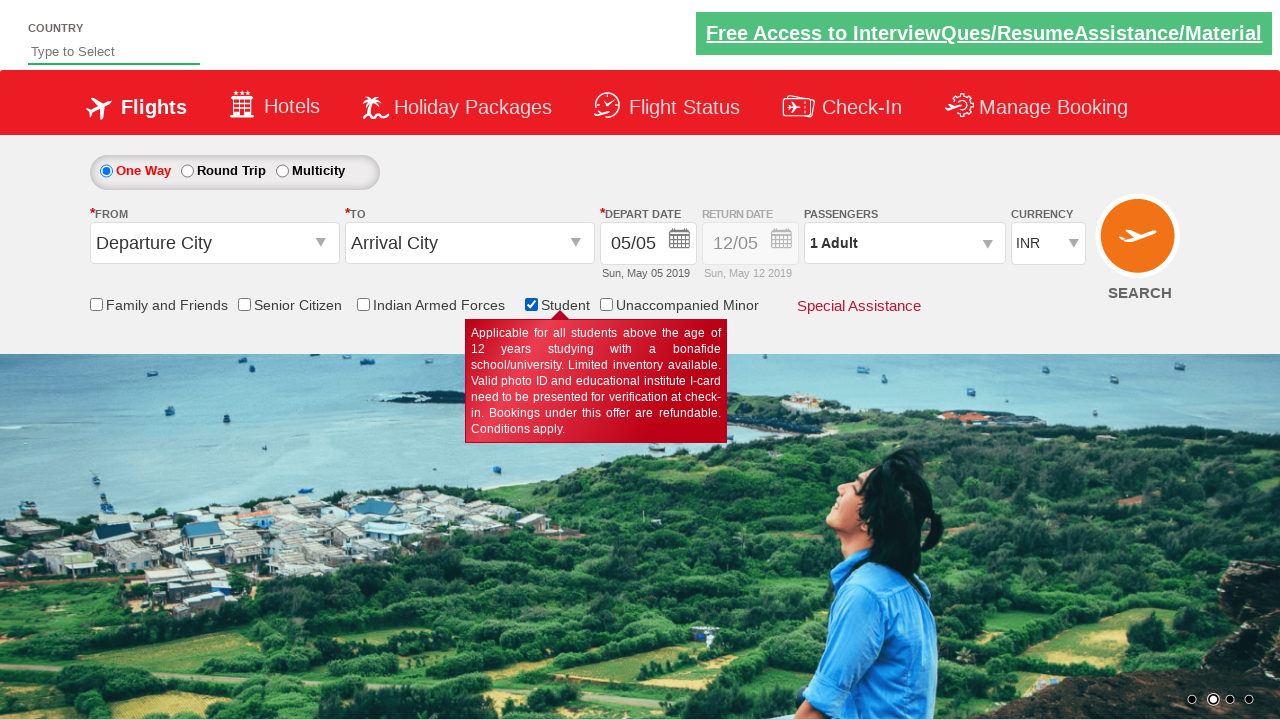

Counted 6 checkboxes on the page
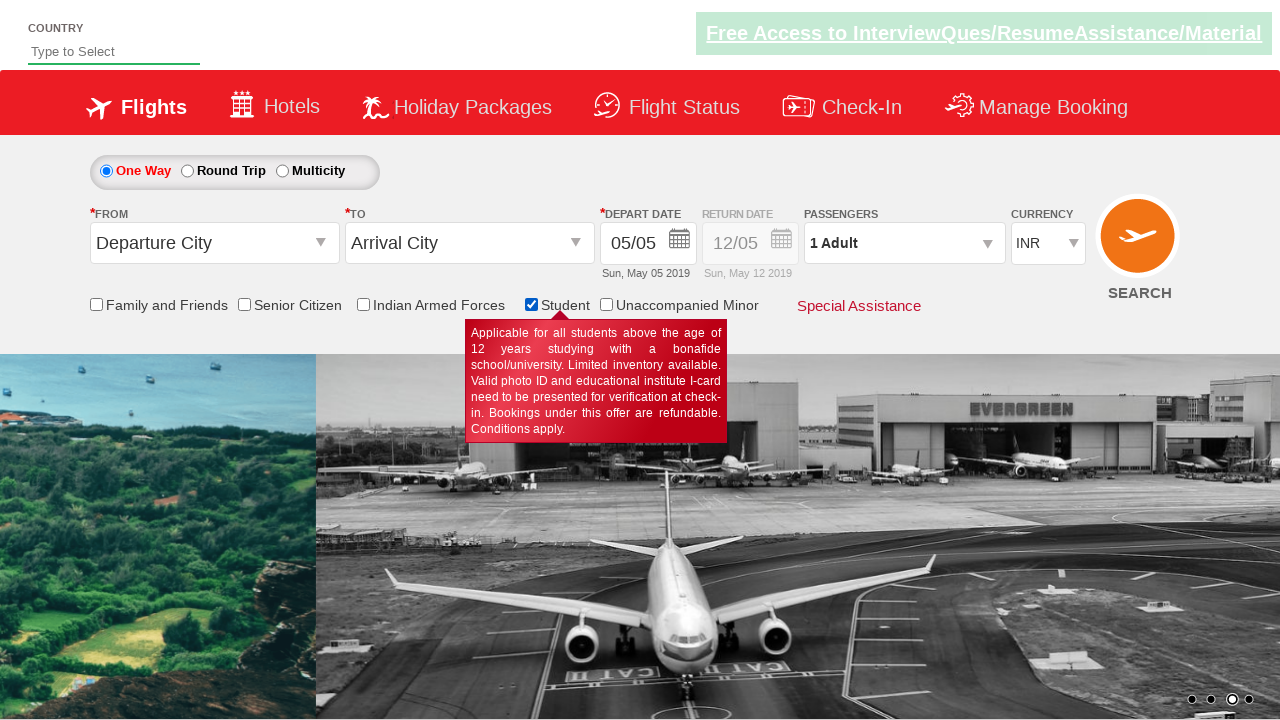

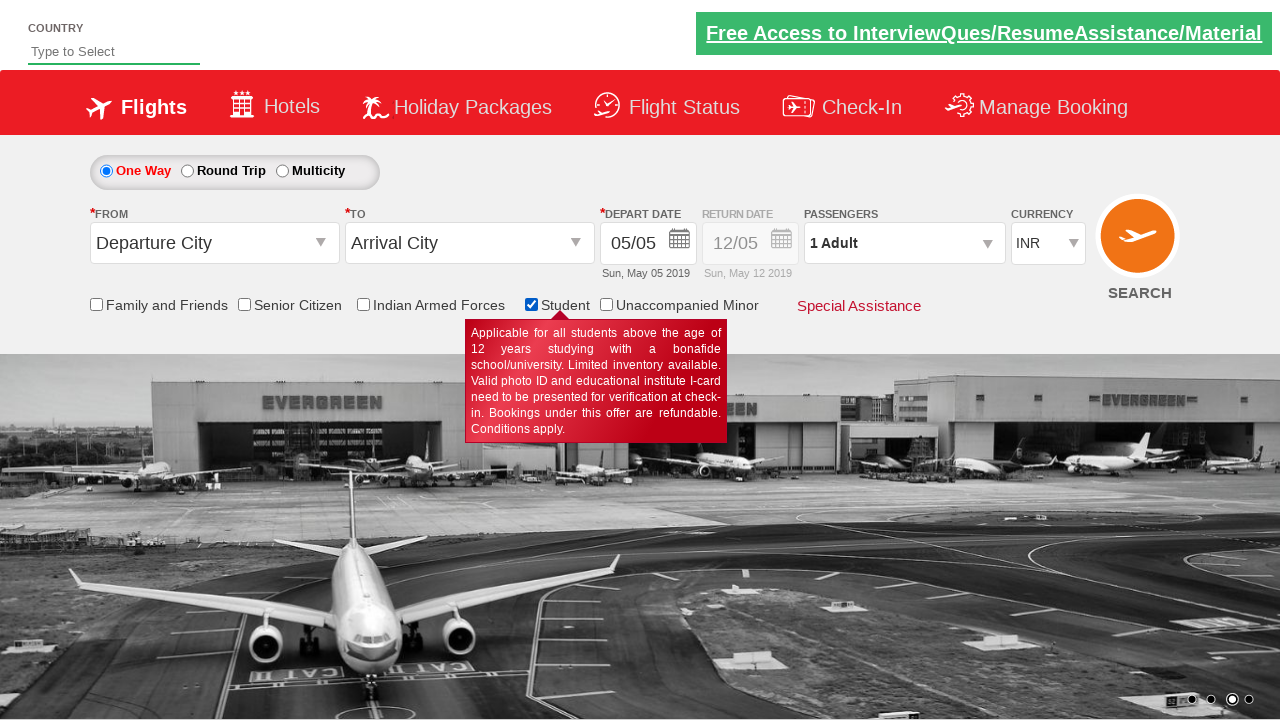